Tests JavaScript alert handling by clicking a button that triggers an alert, accepting the alert, and verifying the success message is displayed.

Starting URL: http://practice.cydeo.com/javascript_alerts

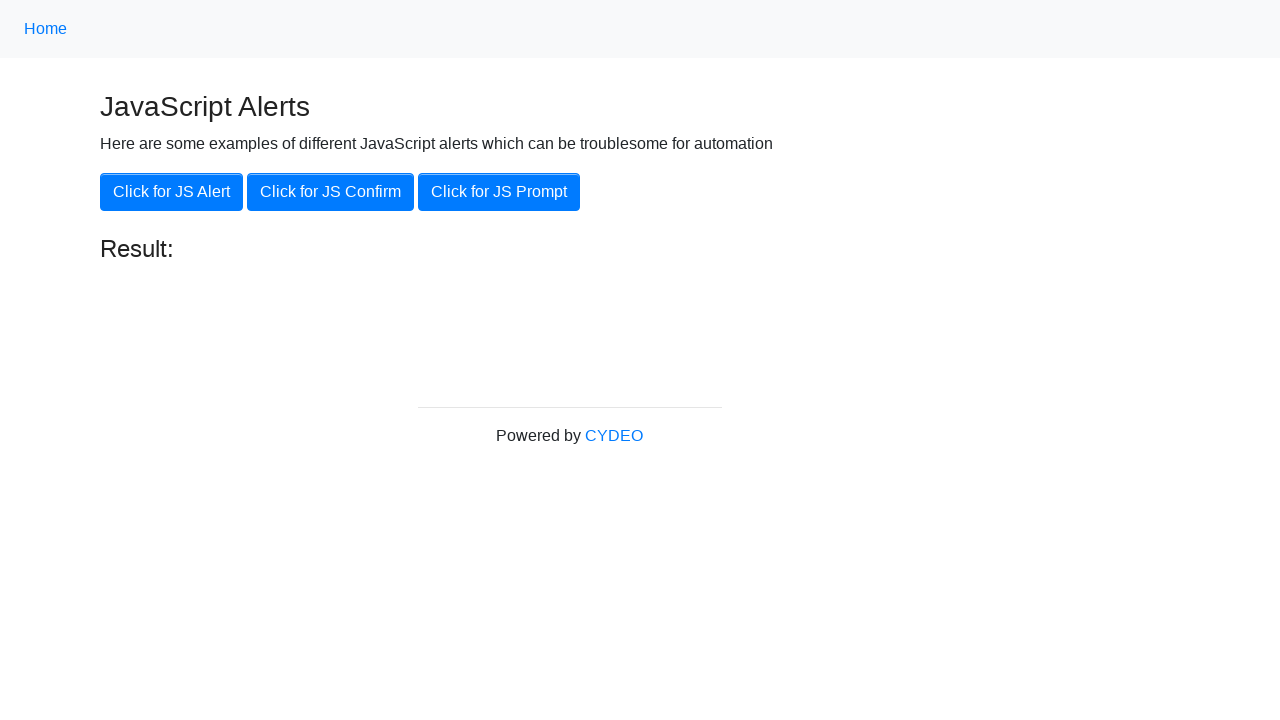

Navigated to JavaScript alerts practice page
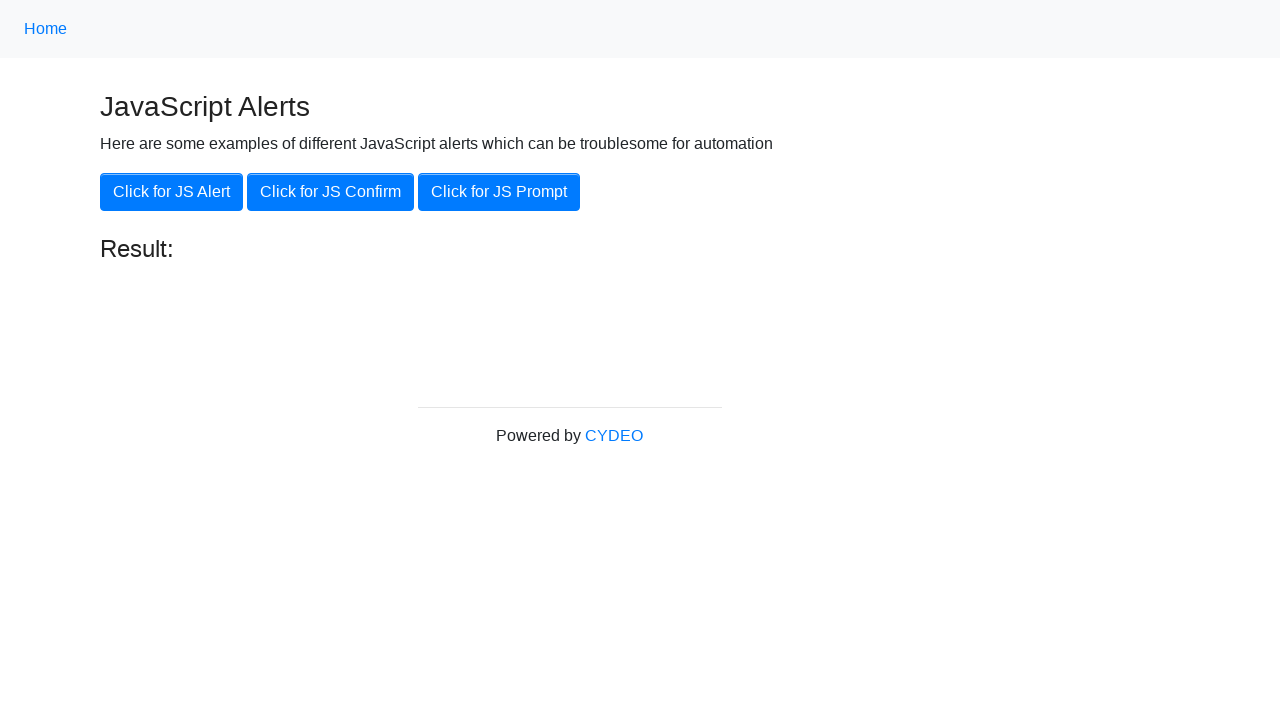

Clicked the 'Click for JS Alert' button at (172, 192) on xpath=//button[@onclick='jsAlert()']
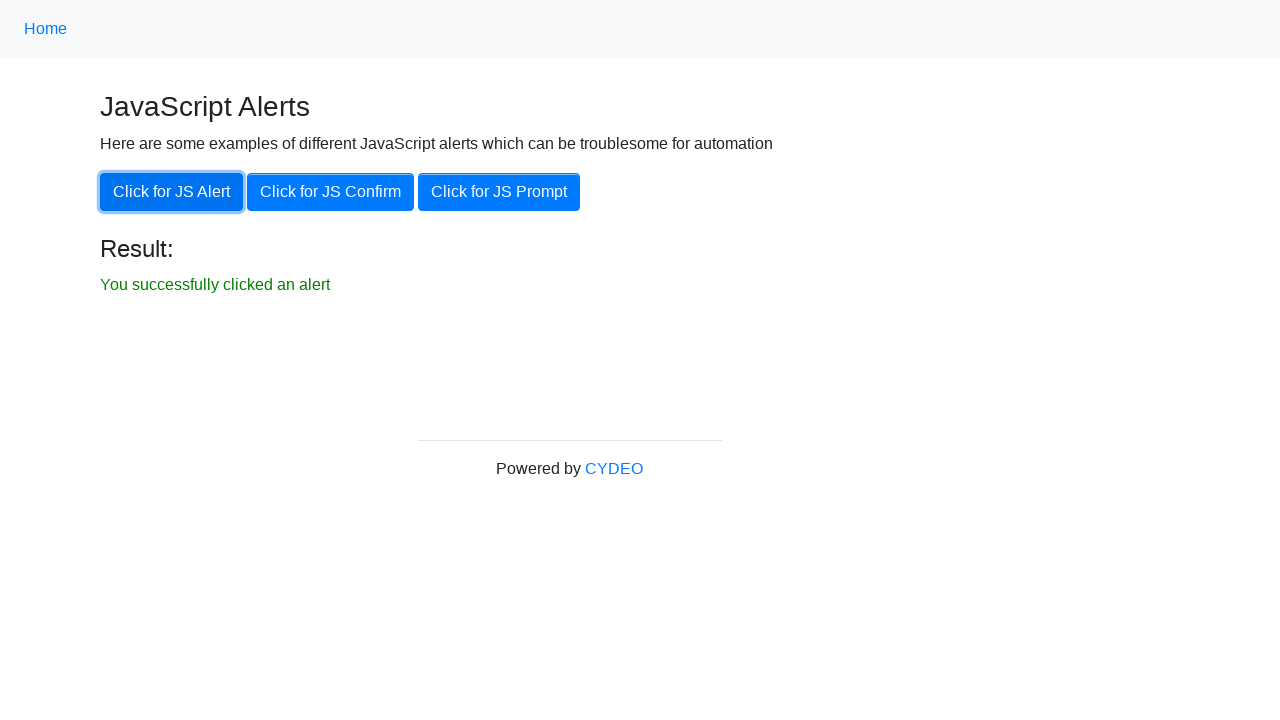

Set up dialog handler to accept the alert
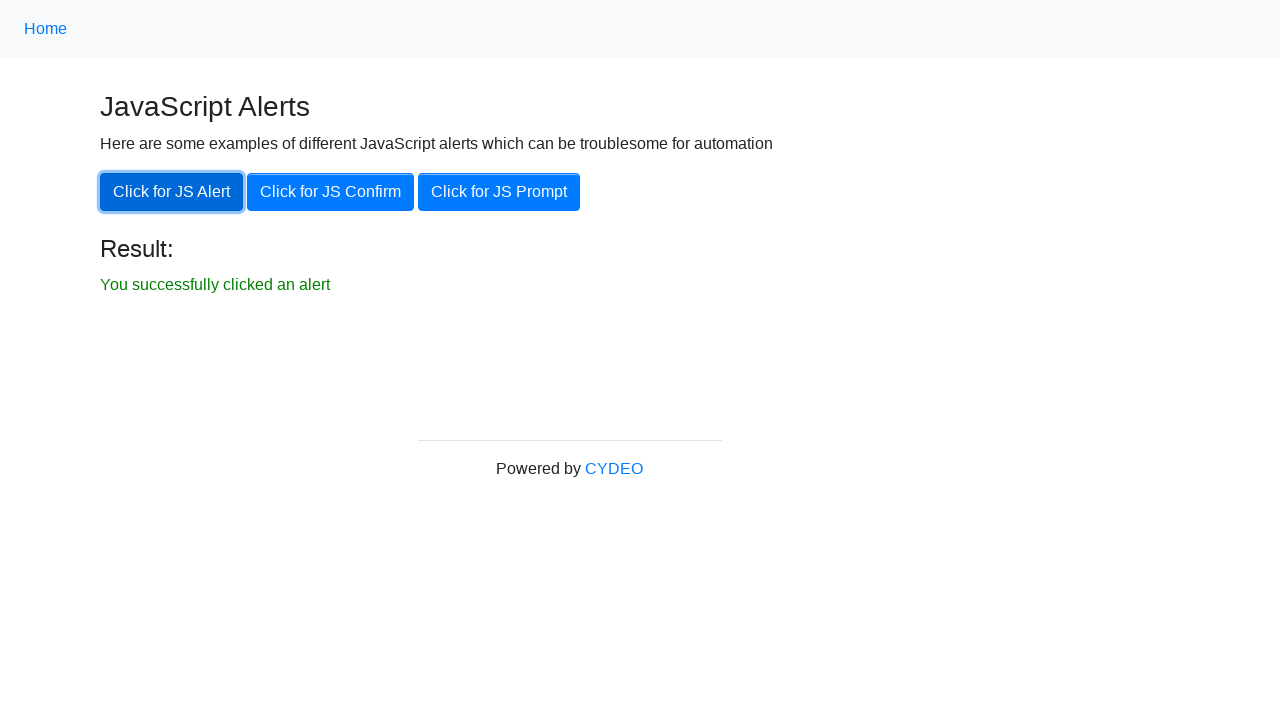

Result message element loaded after accepting alert
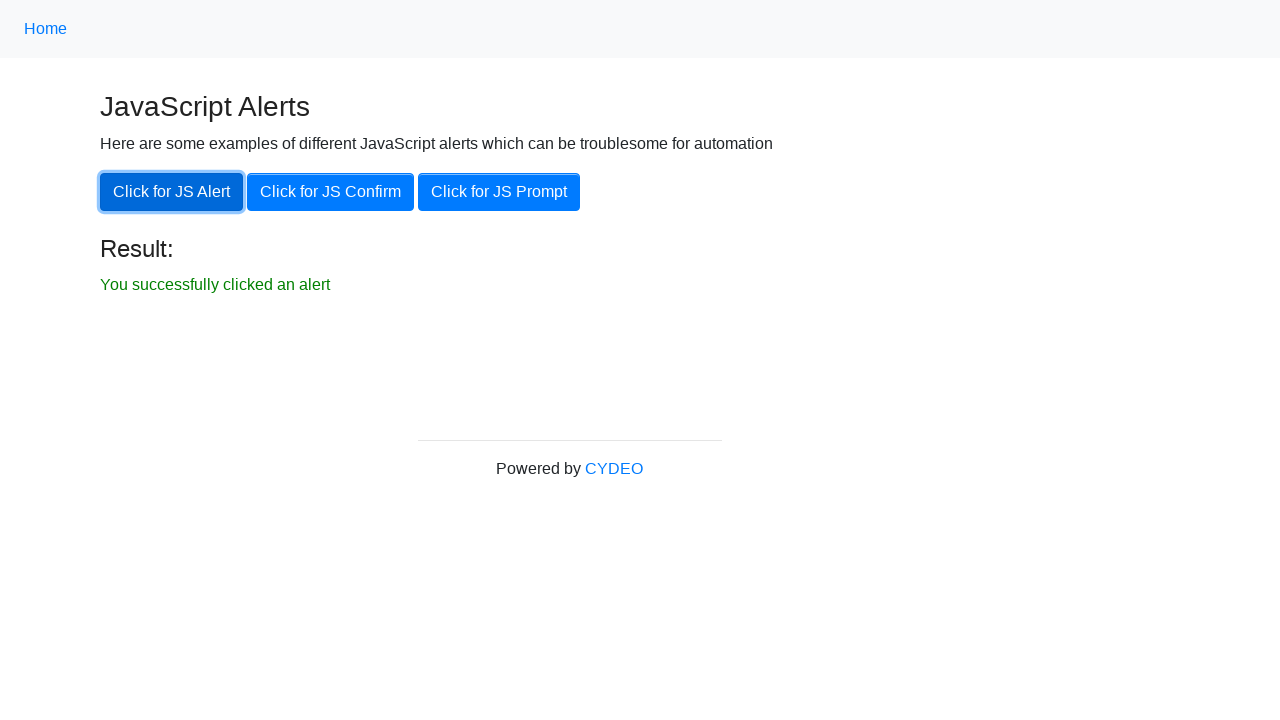

Retrieved result message text content
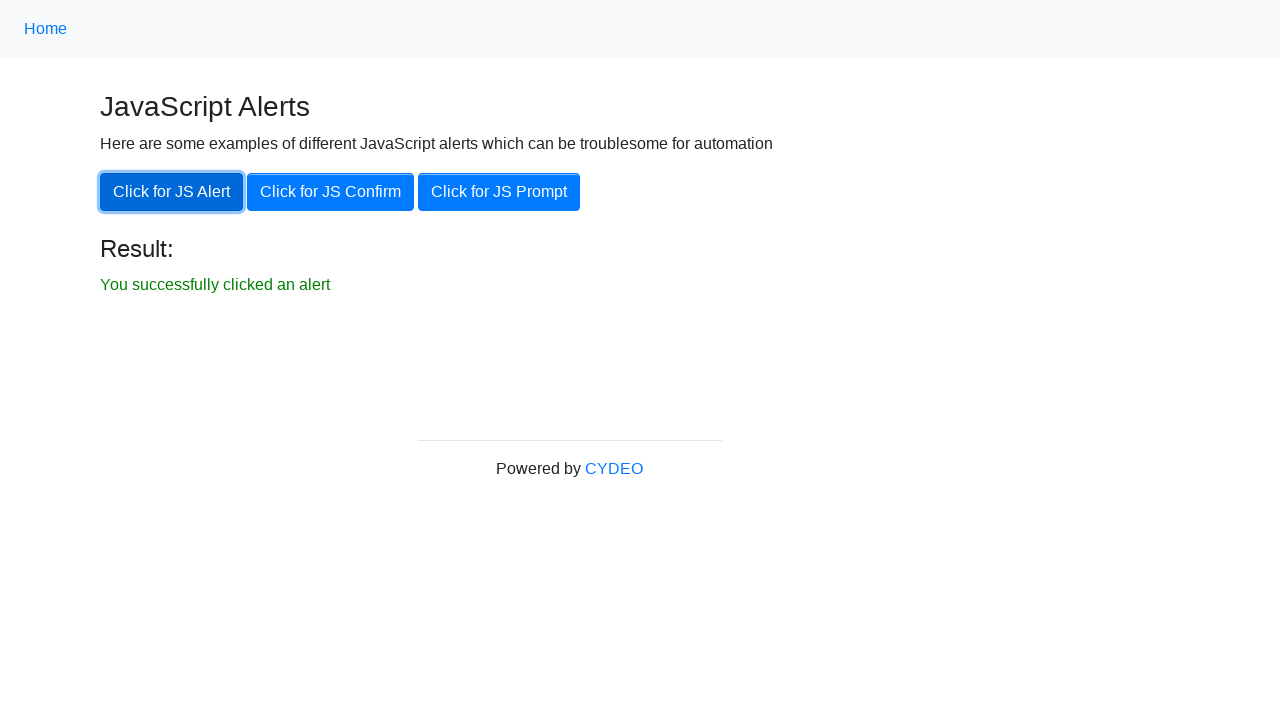

Verified success message: 'You successfully clicked an alert'
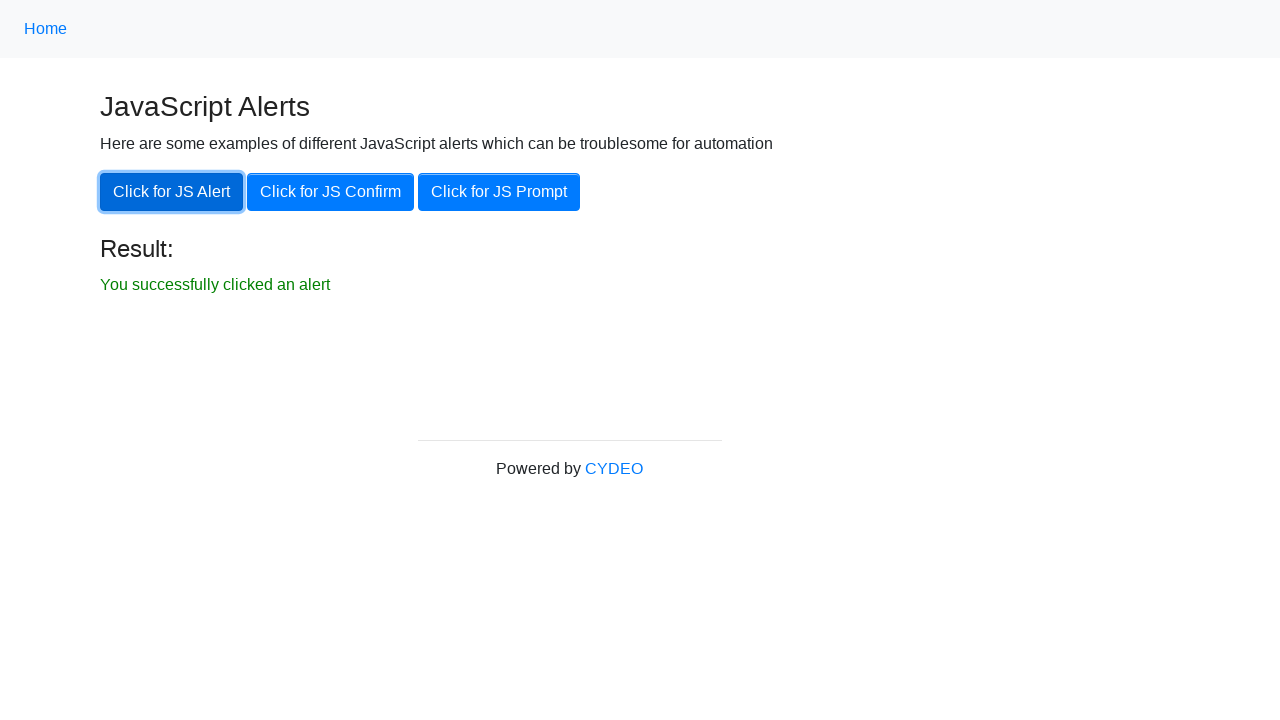

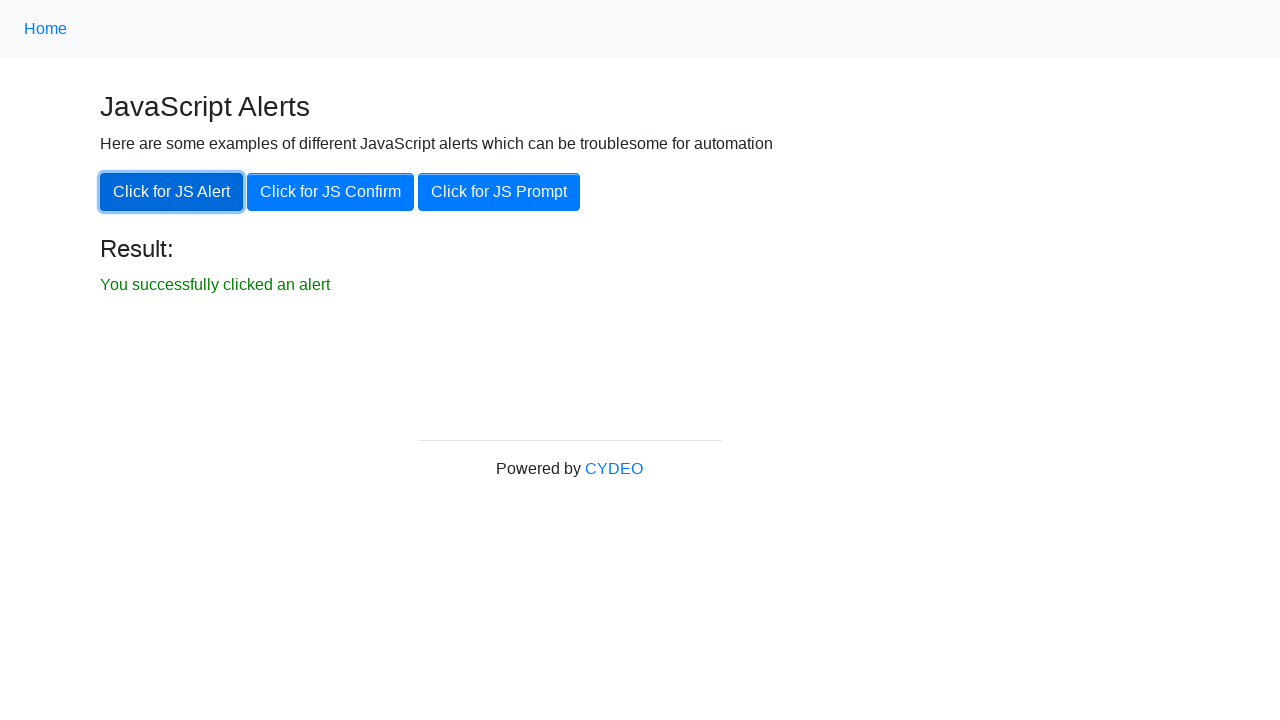